Tests autocomplete dropdown functionality by typing partial text, selecting a specific country from suggestions, and verifying the selection

Starting URL: https://rahulshettyacademy.com/dropdownsPractise/

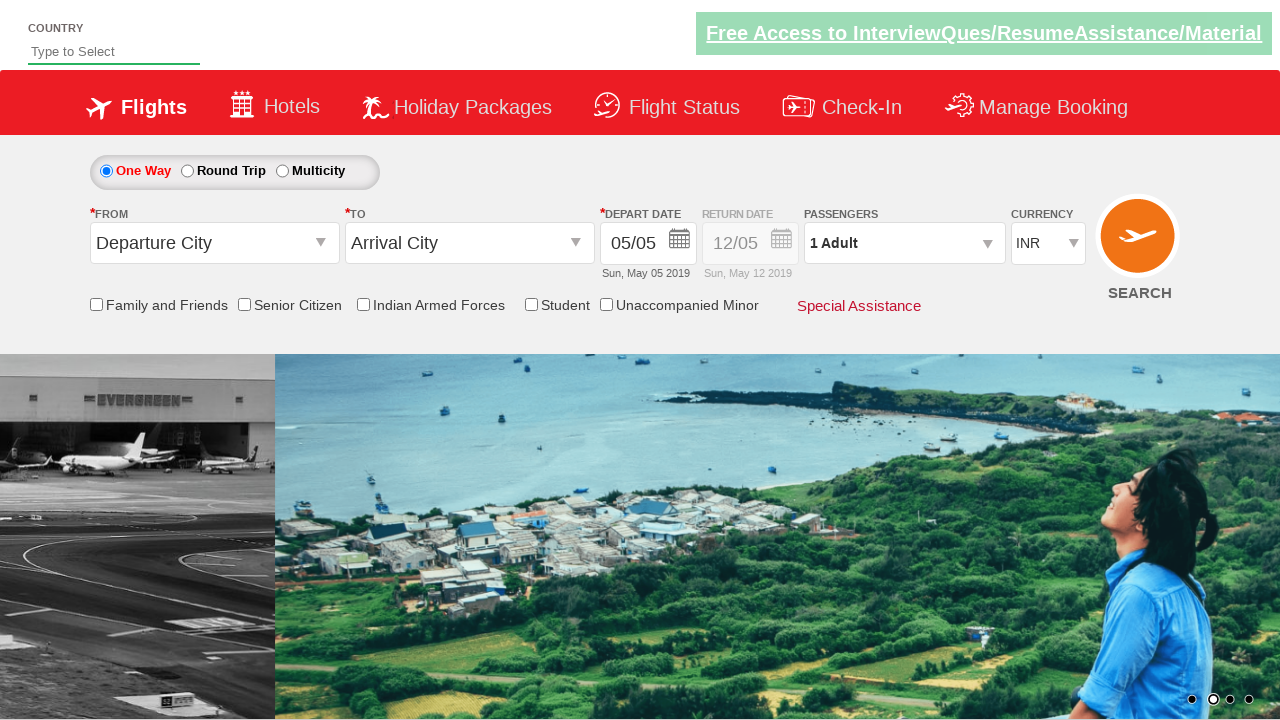

Filled autocomplete field with partial text 'aus' on #autosuggest
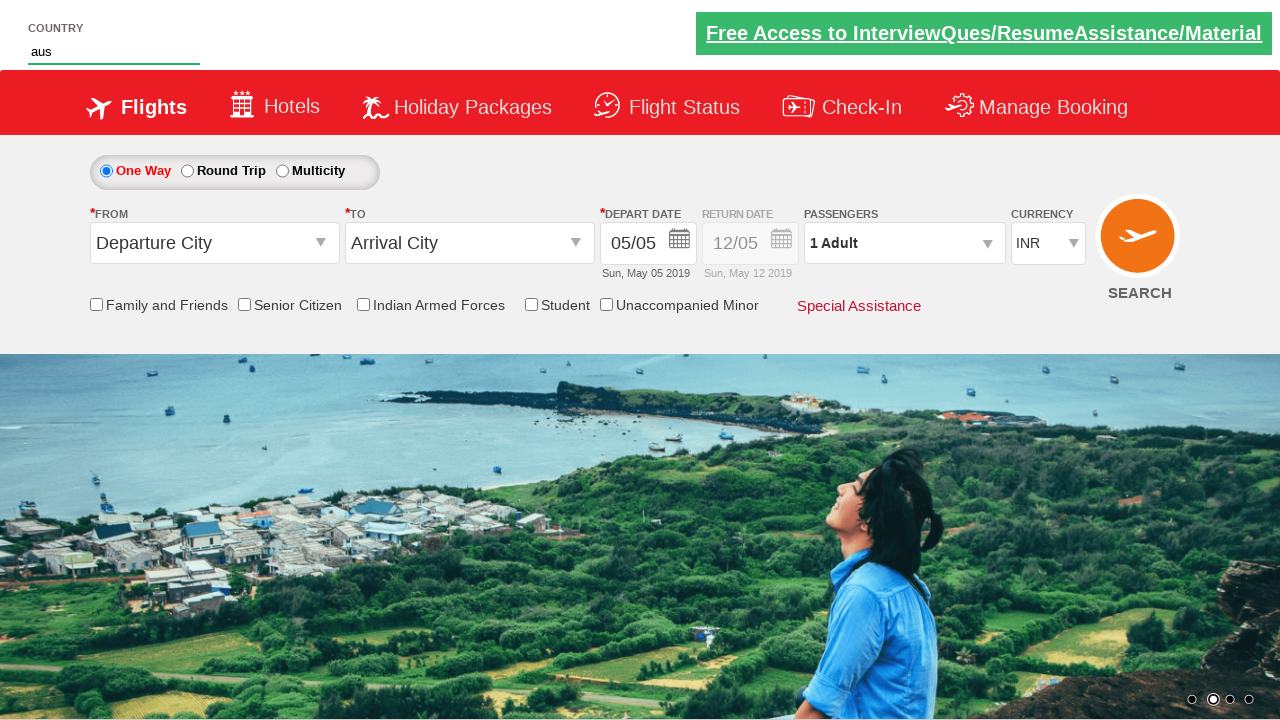

Dropdown suggestions appeared
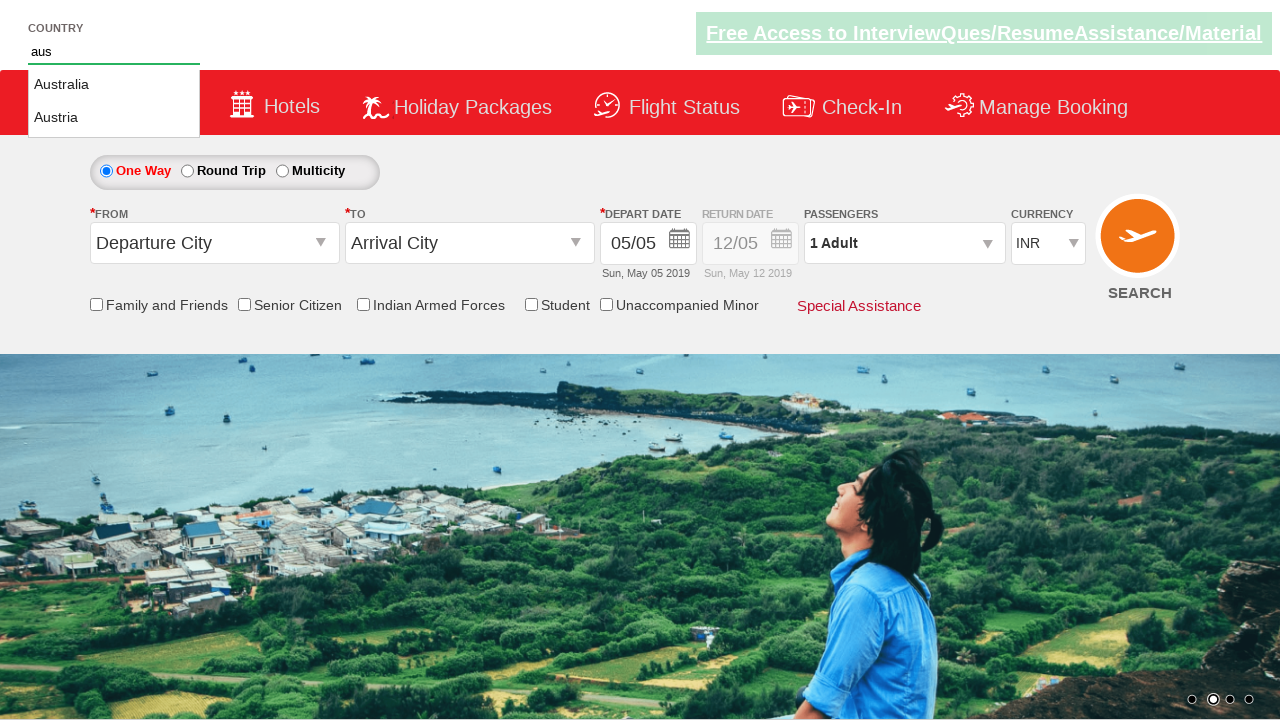

Retrieved all country suggestion elements from dropdown
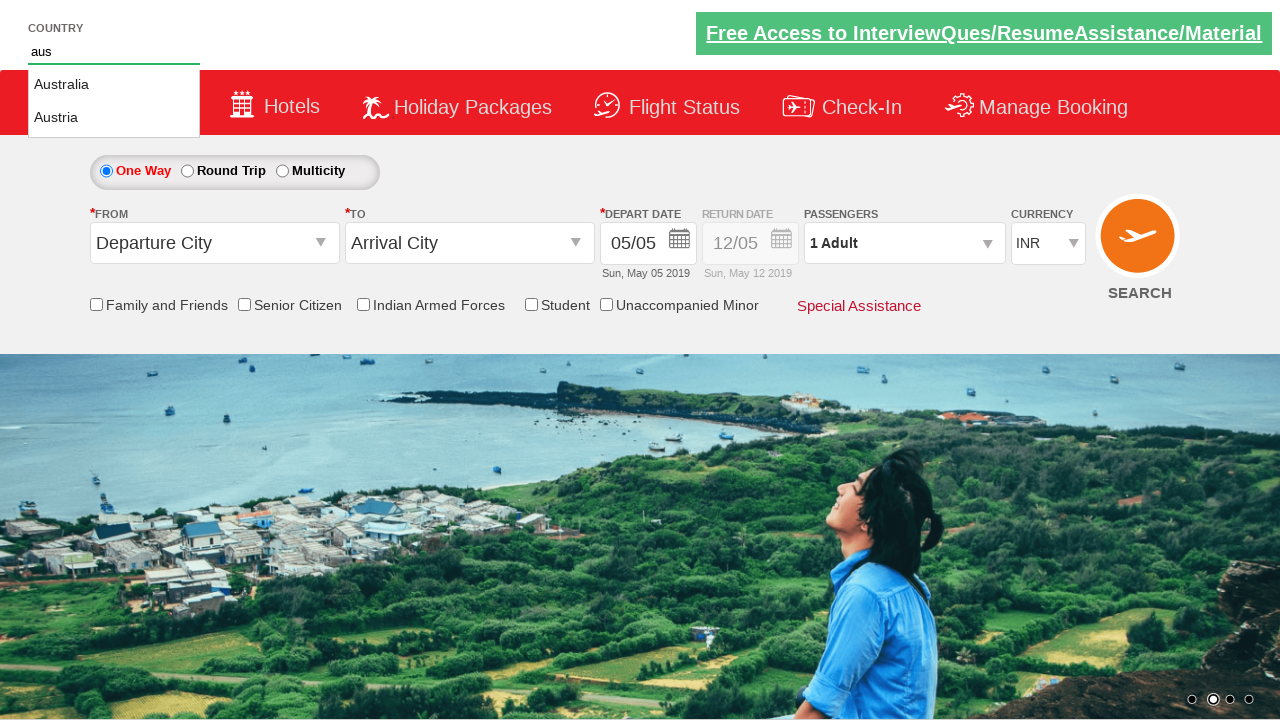

Selected 'Austria' from dropdown options at (114, 118) on li[class='ui-menu-item'] a >> nth=1
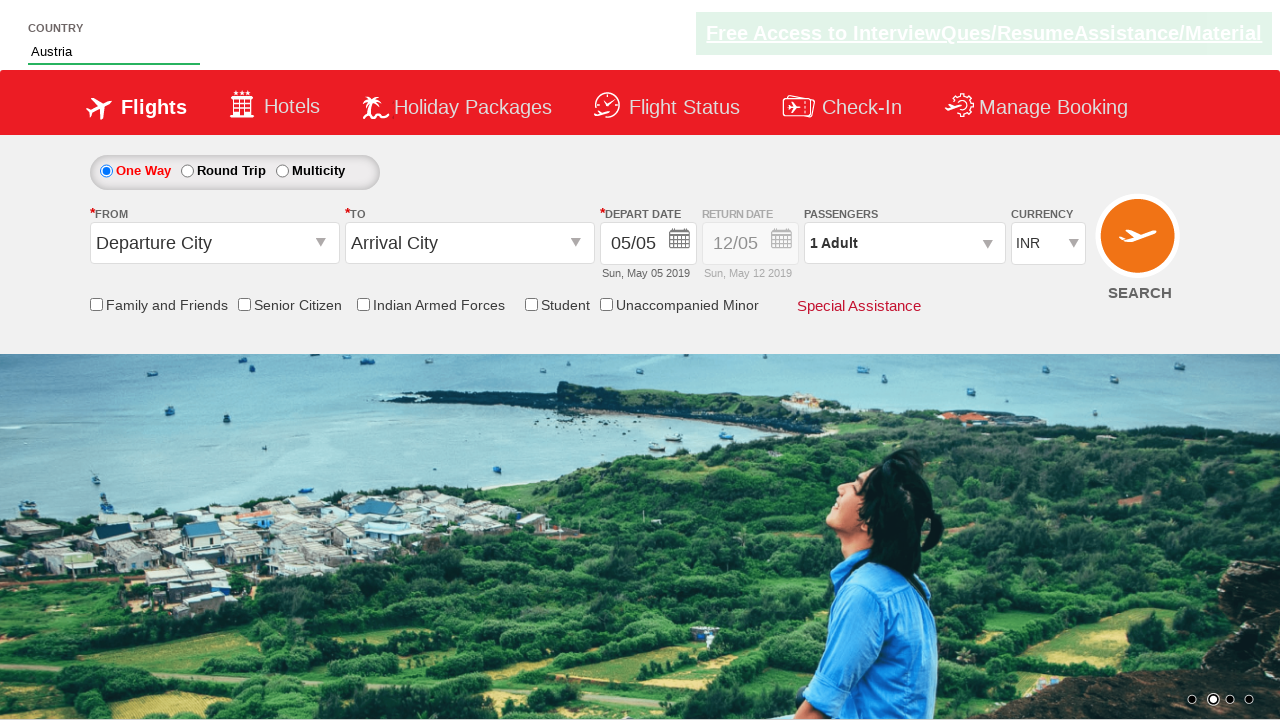

Verified that 'Austria' was successfully selected in the autocomplete field
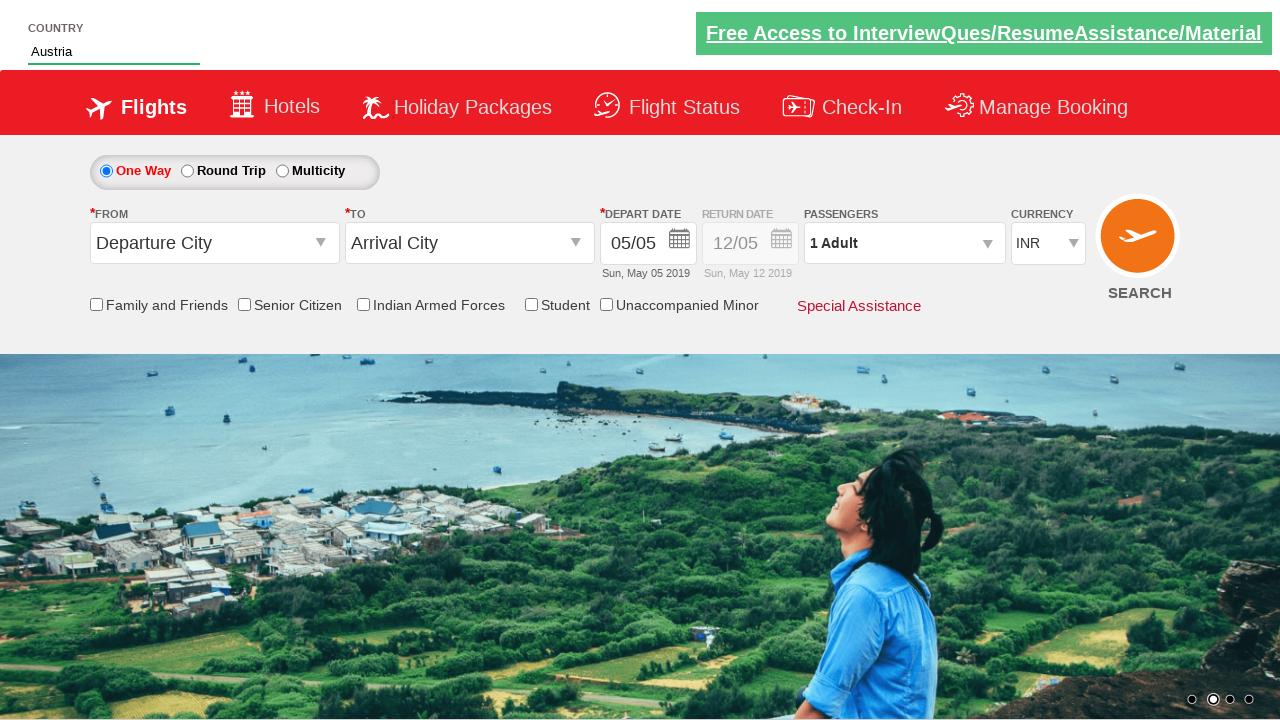

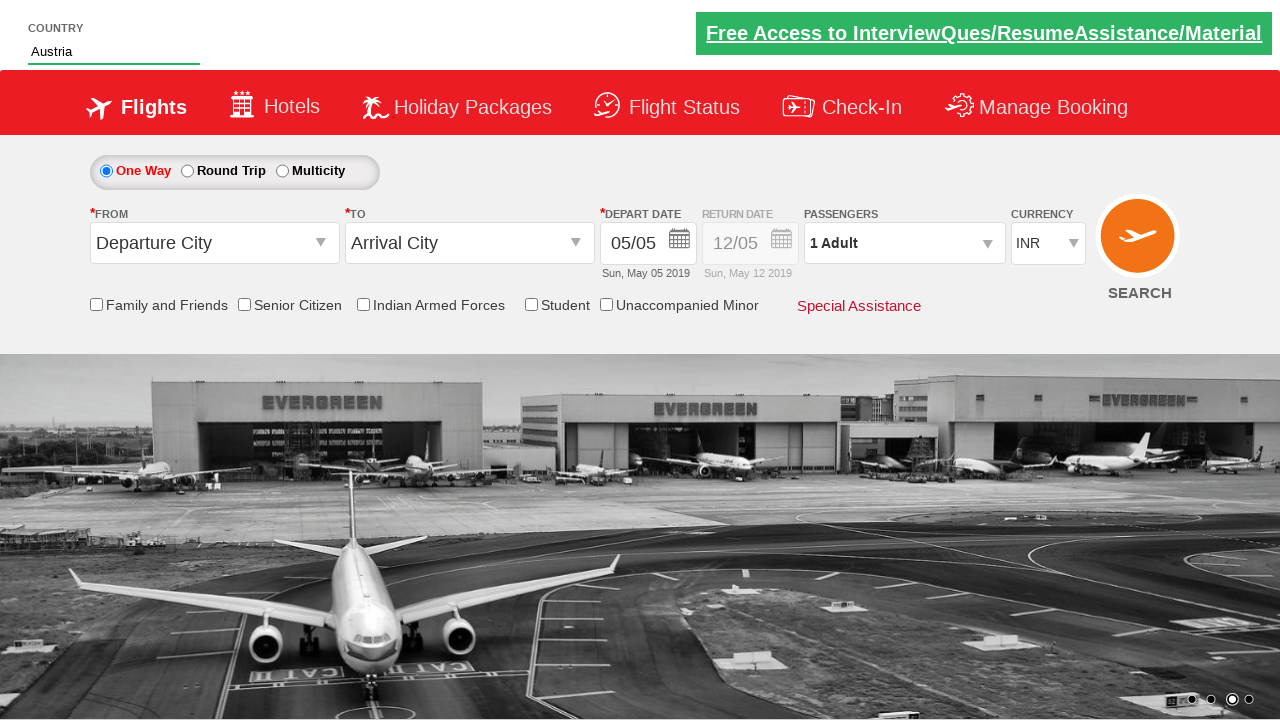